Navigates to an e-commerce practice site and adds specific vegetables (Cucumber, Brocolli, Beetroot) to the shopping cart by matching product names and clicking their respective "Add to Cart" buttons

Starting URL: https://rahulshettyacademy.com/seleniumPractise/#/

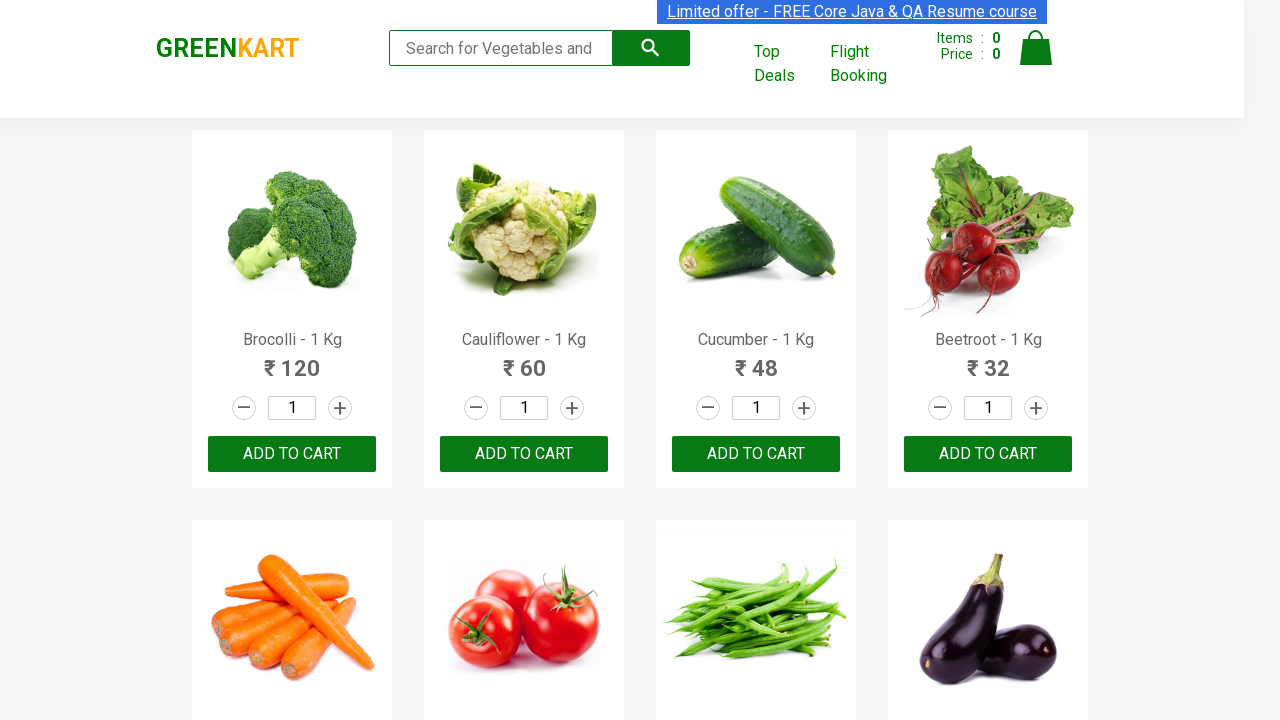

Waited for product names to load on the page
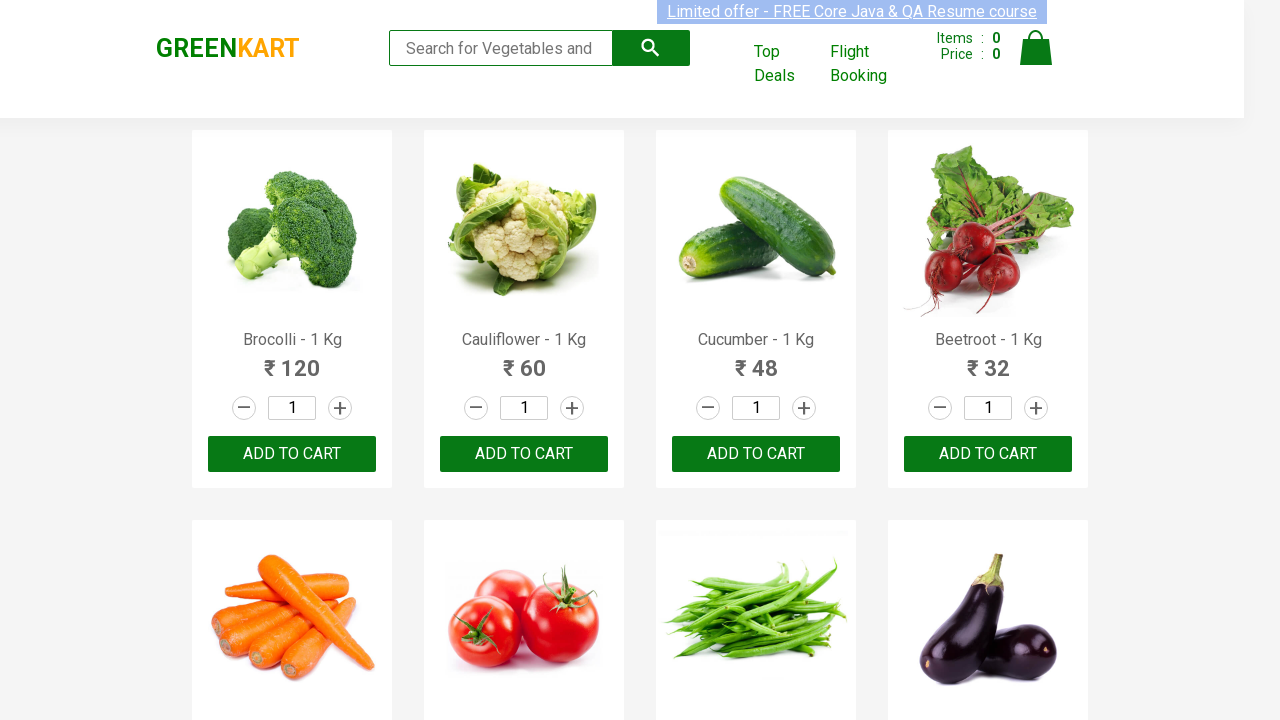

Retrieved all product name elements from the page
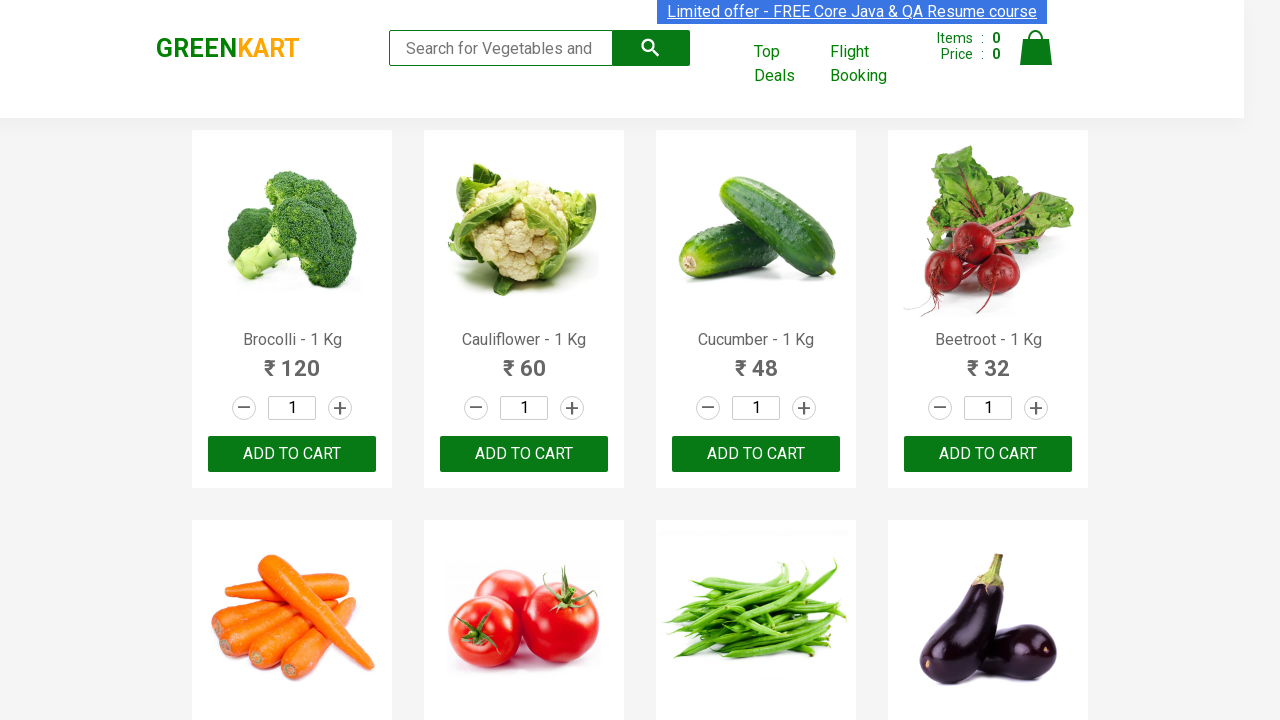

Retrieved all 'Add to Cart' buttons from the page
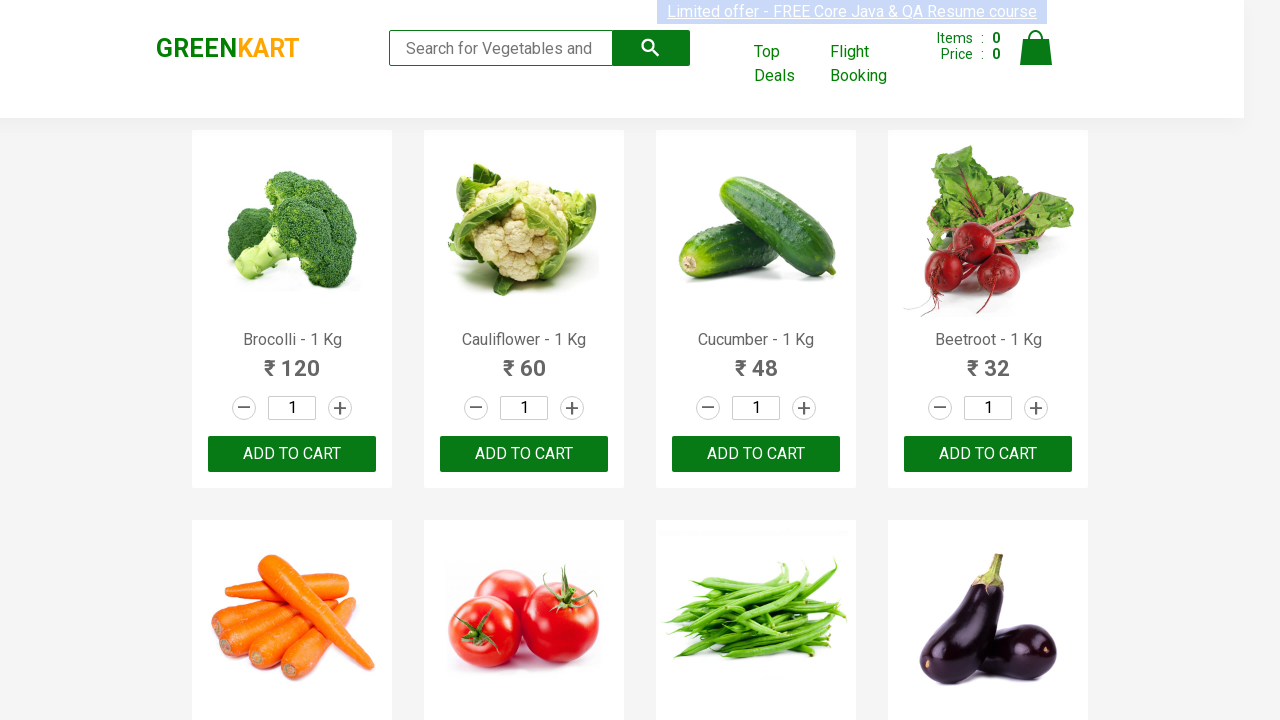

Clicked 'Add to Cart' button for Brocolli
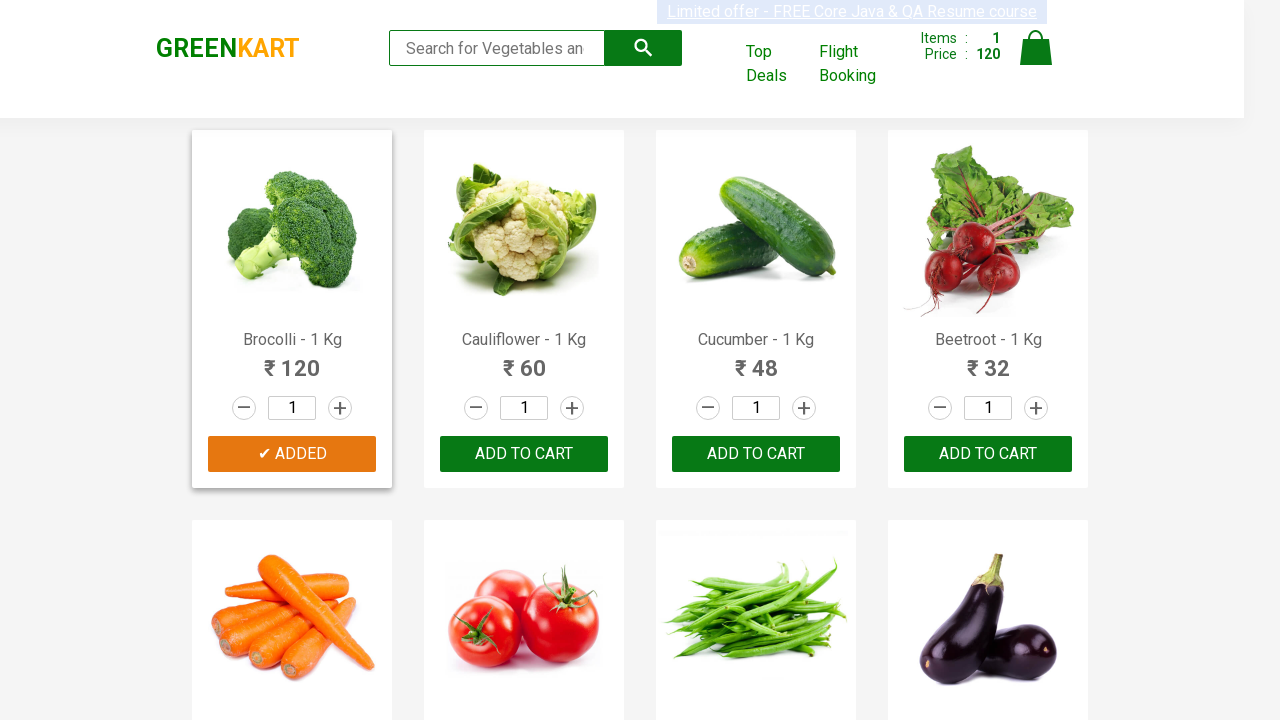

Clicked 'Add to Cart' button for Cucumber
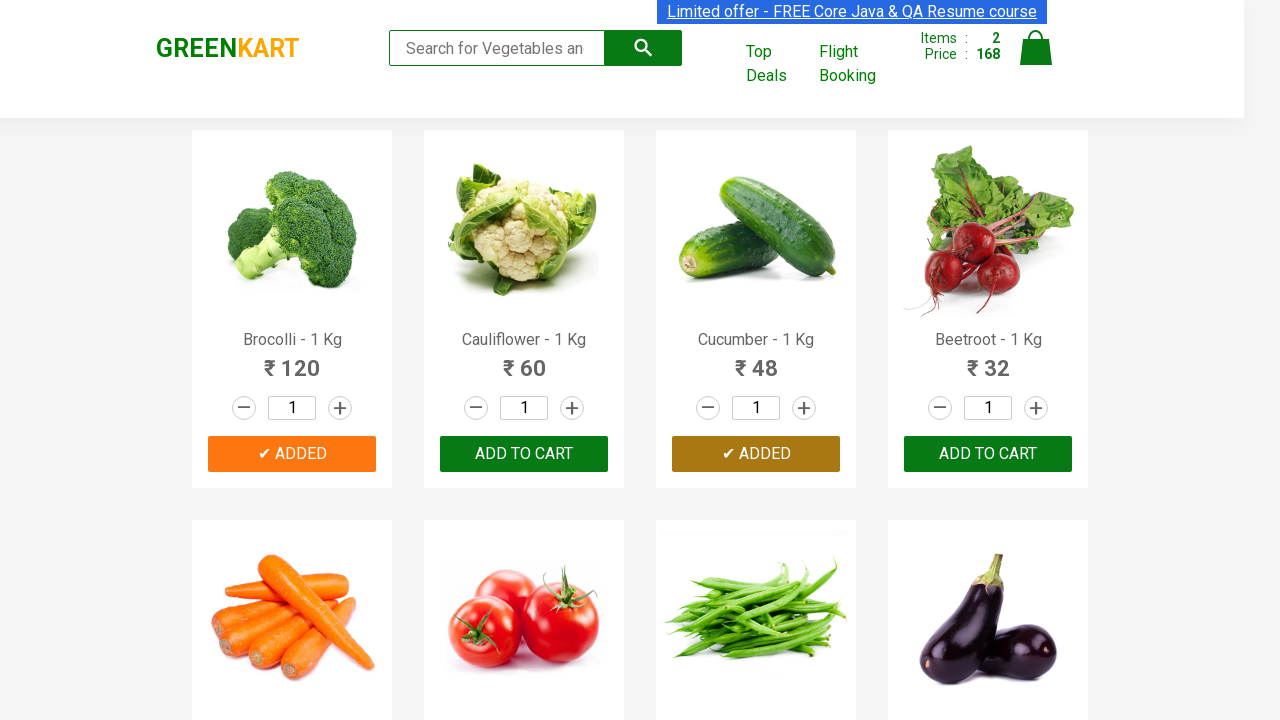

Clicked 'Add to Cart' button for Beetroot
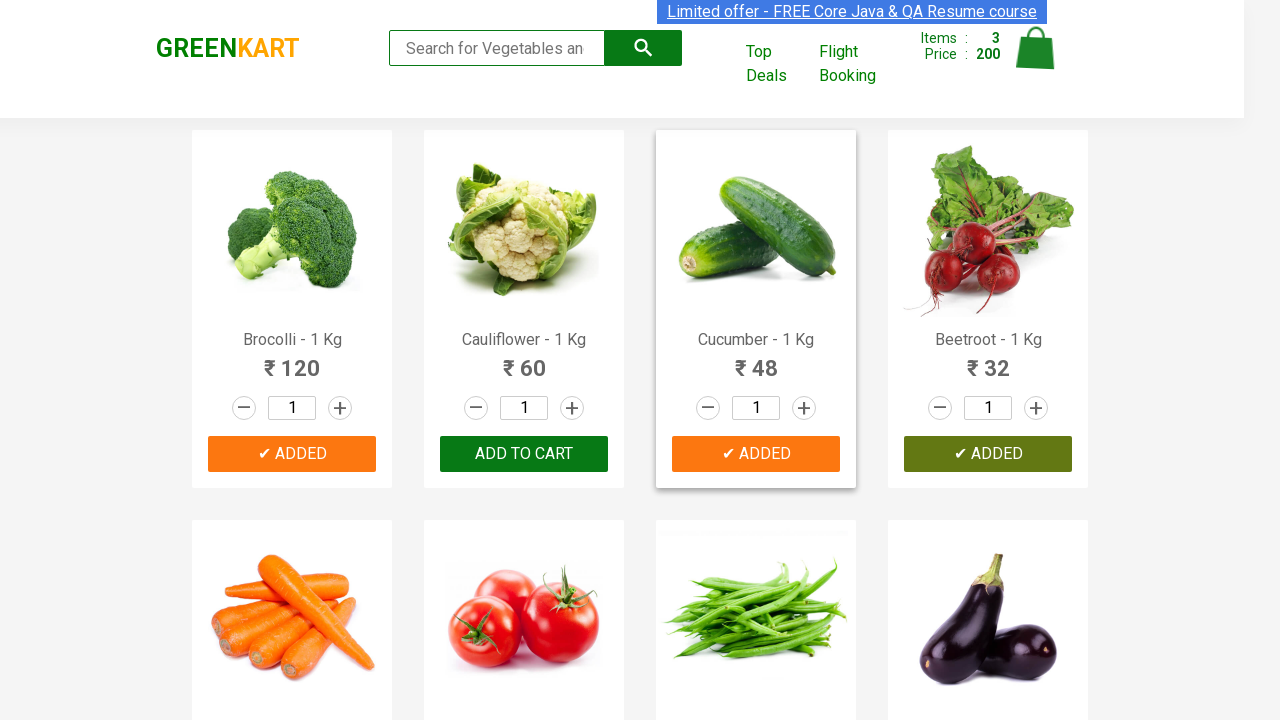

All 3 vegetables (Cucumber, Brocolli, Beetroot) successfully added to cart
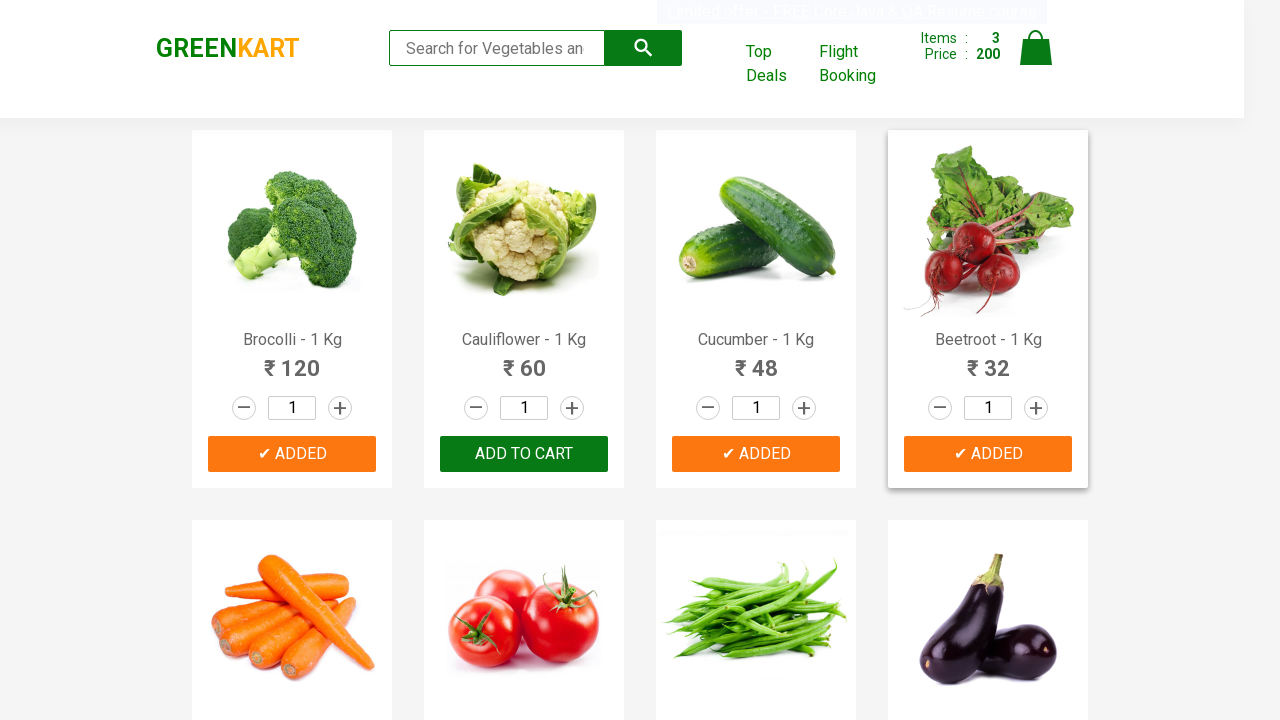

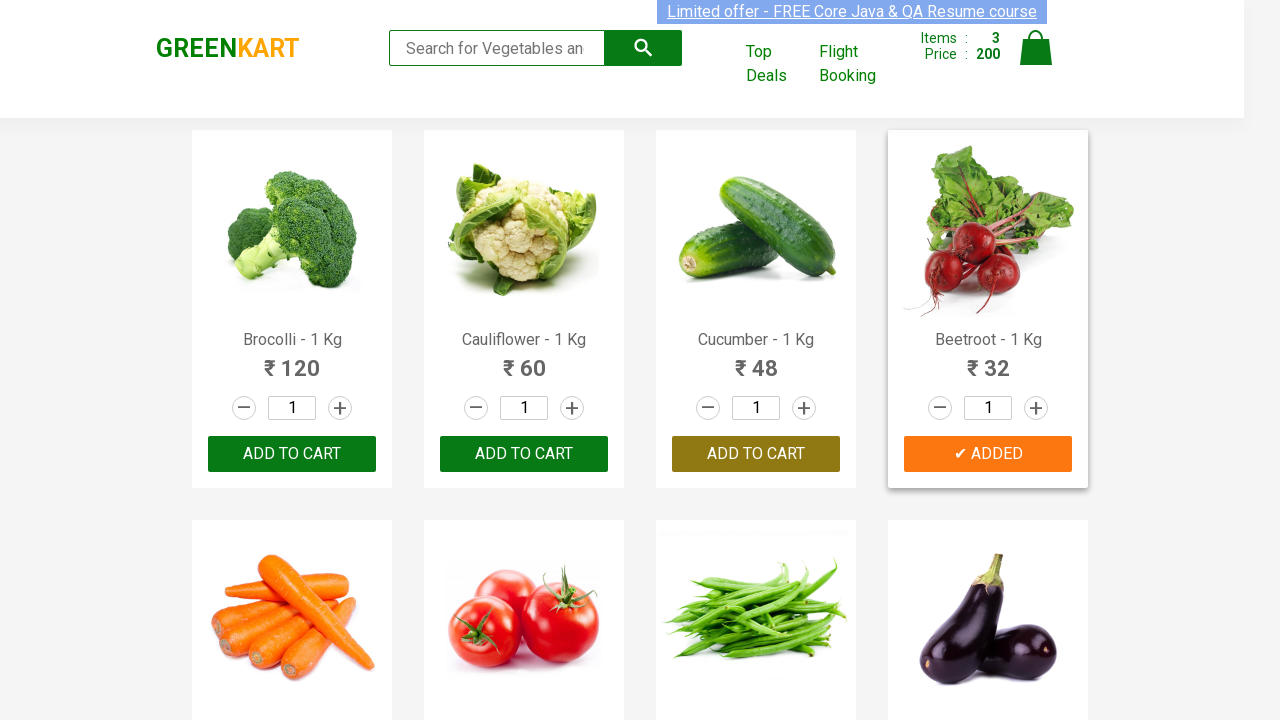